Tests handling element interactability by hiding a text field, using JavaScript to make it visible and set its value, then showing it again

Starting URL: https://www.letskodeit.com/practice

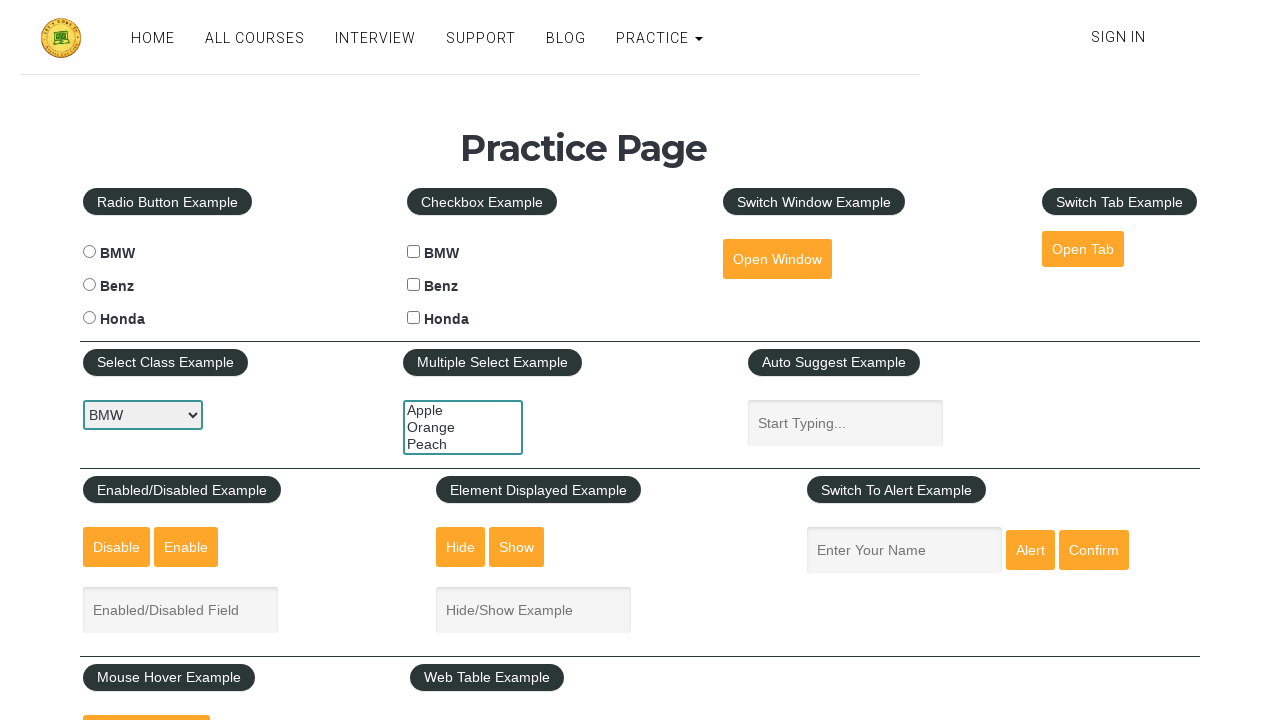

Waited for hide button element to be present
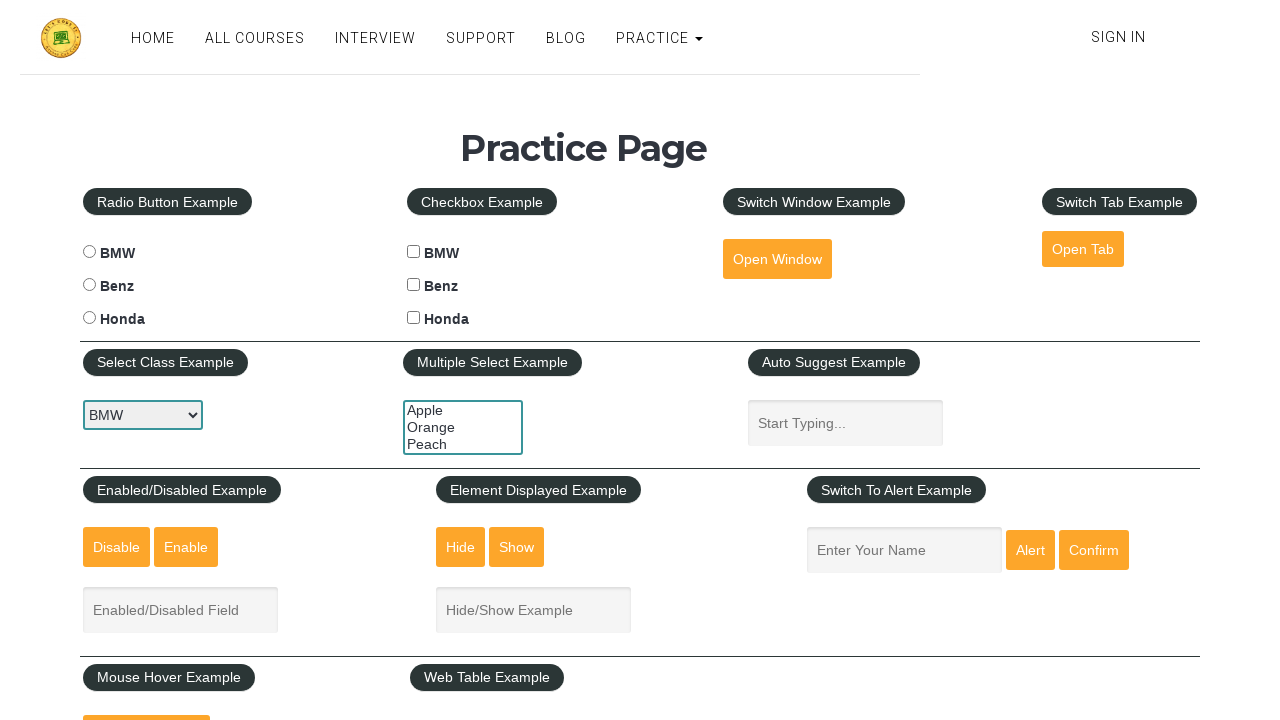

Clicked hide button to hide the text field at (461, 547) on #hide-textbox
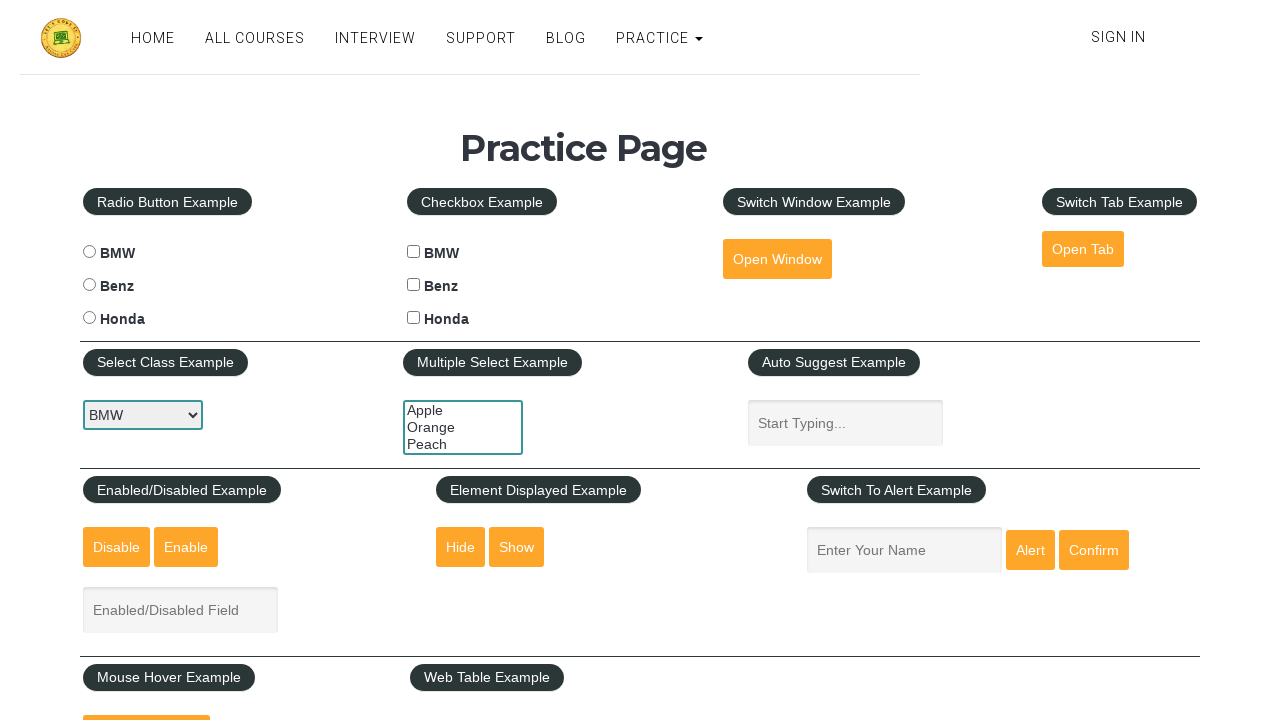

Verified that the text field is now hidden
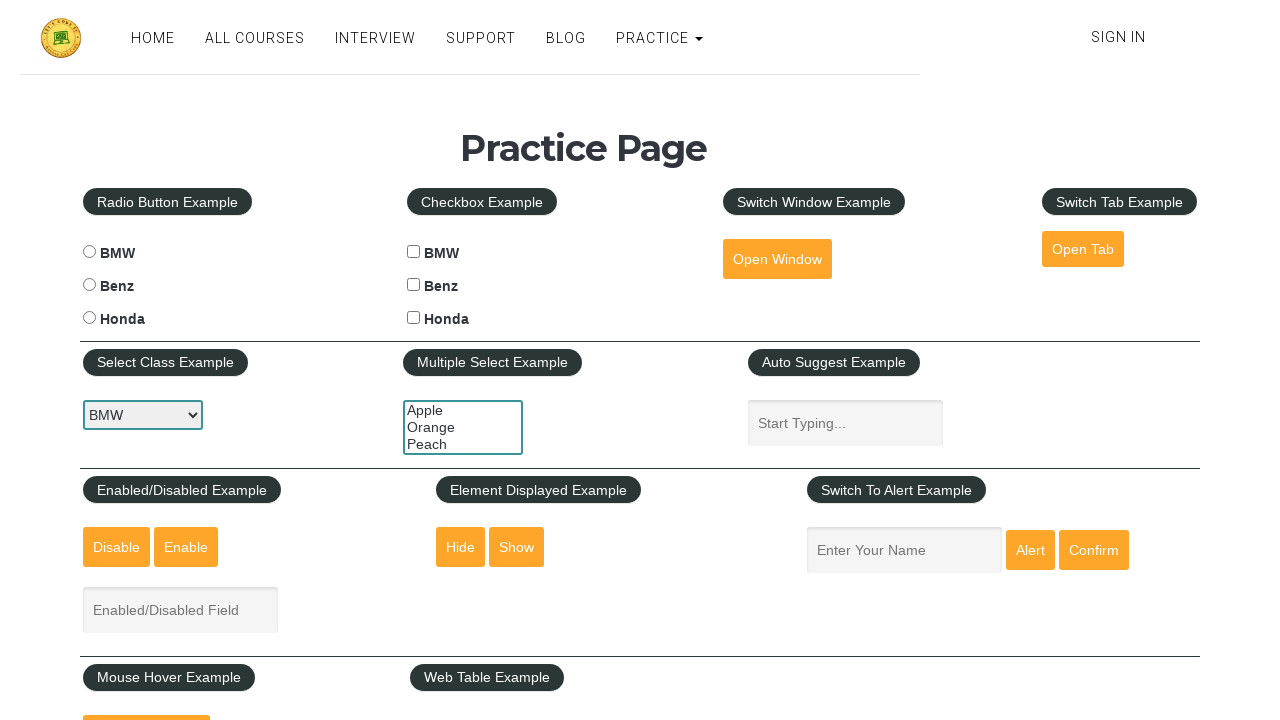

Used JavaScript to set visibility style to visible on the hidden text field
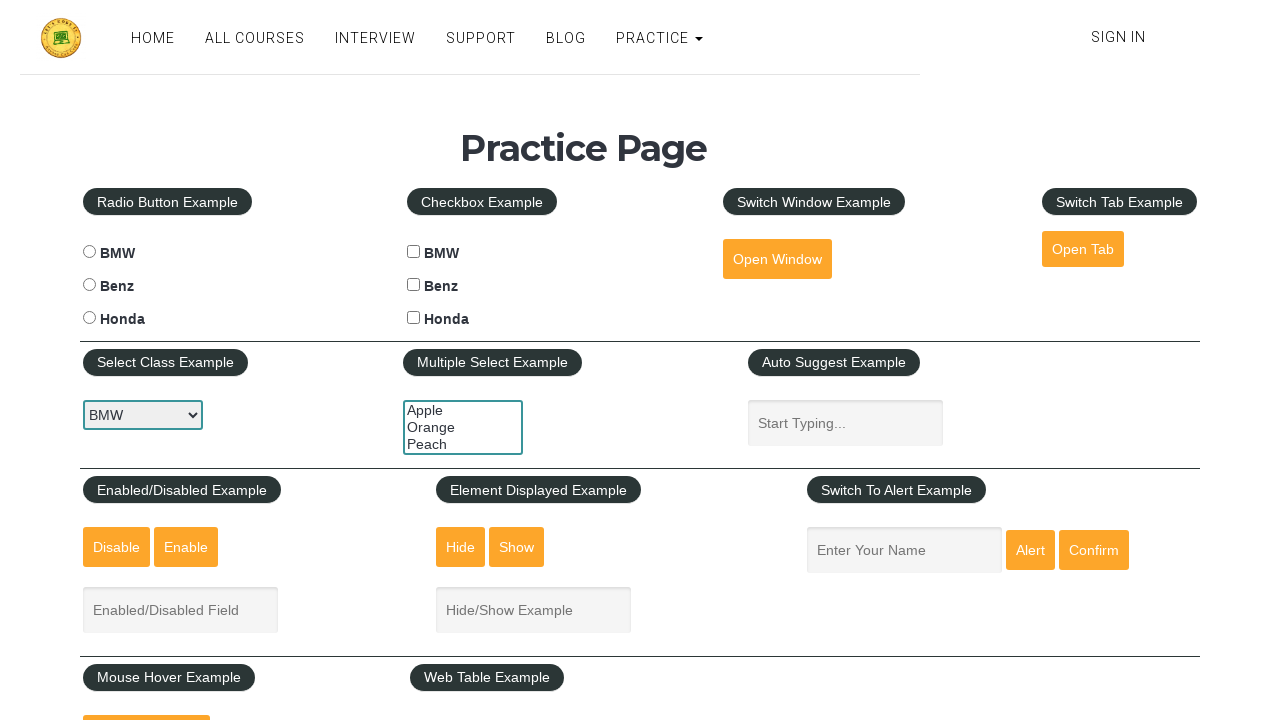

Used JavaScript to set text field value to 'Hello Good Morning'
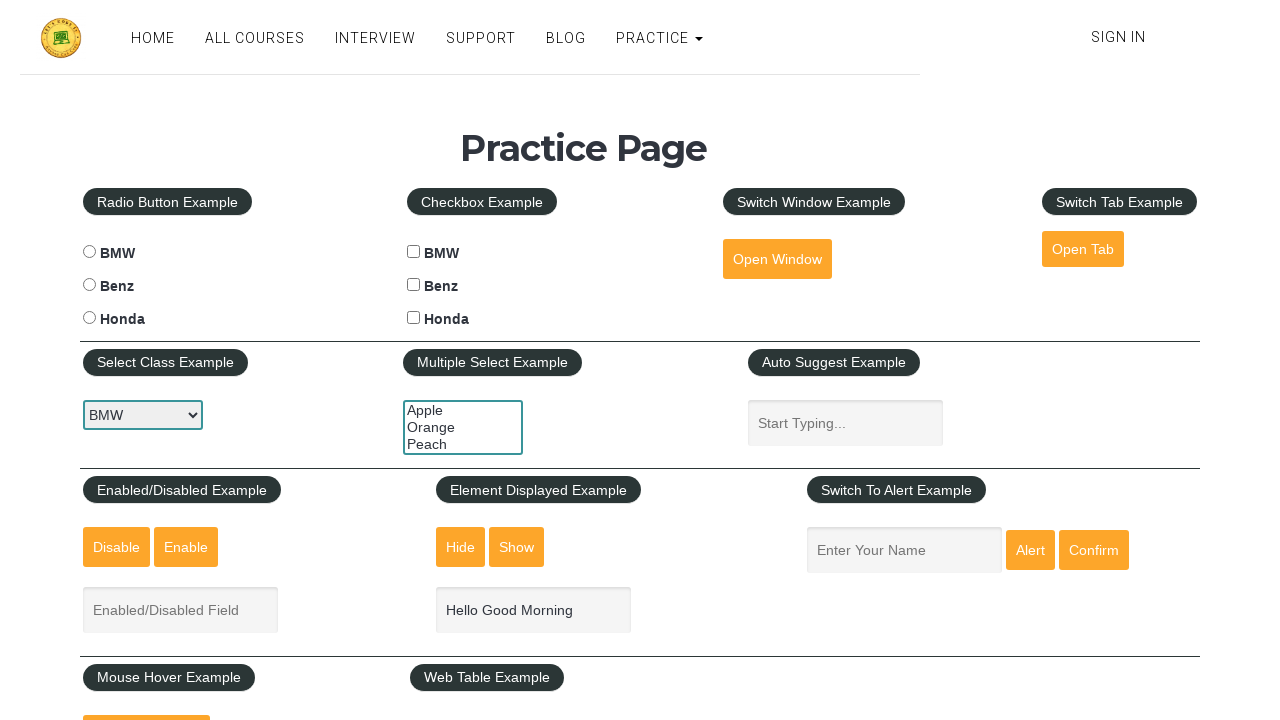

Clicked show button to properly display the text field again at (517, 547) on #show-textbox
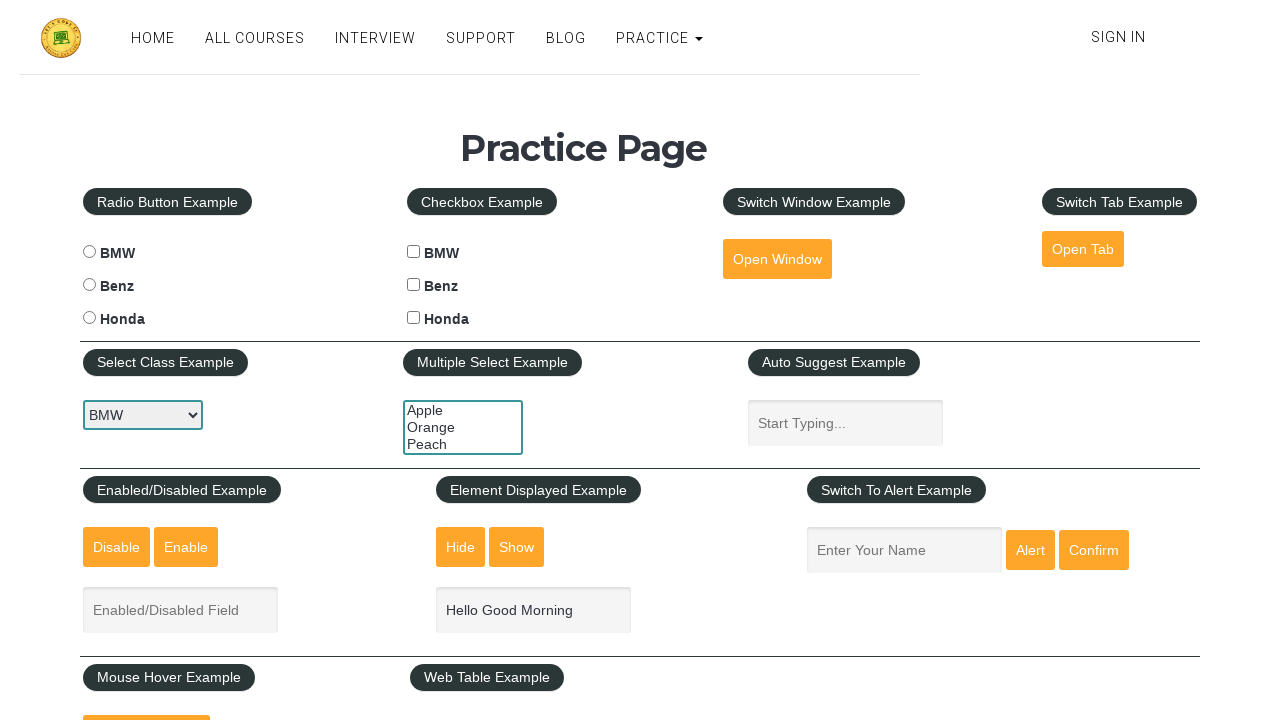

Verified that the text field is now visible again
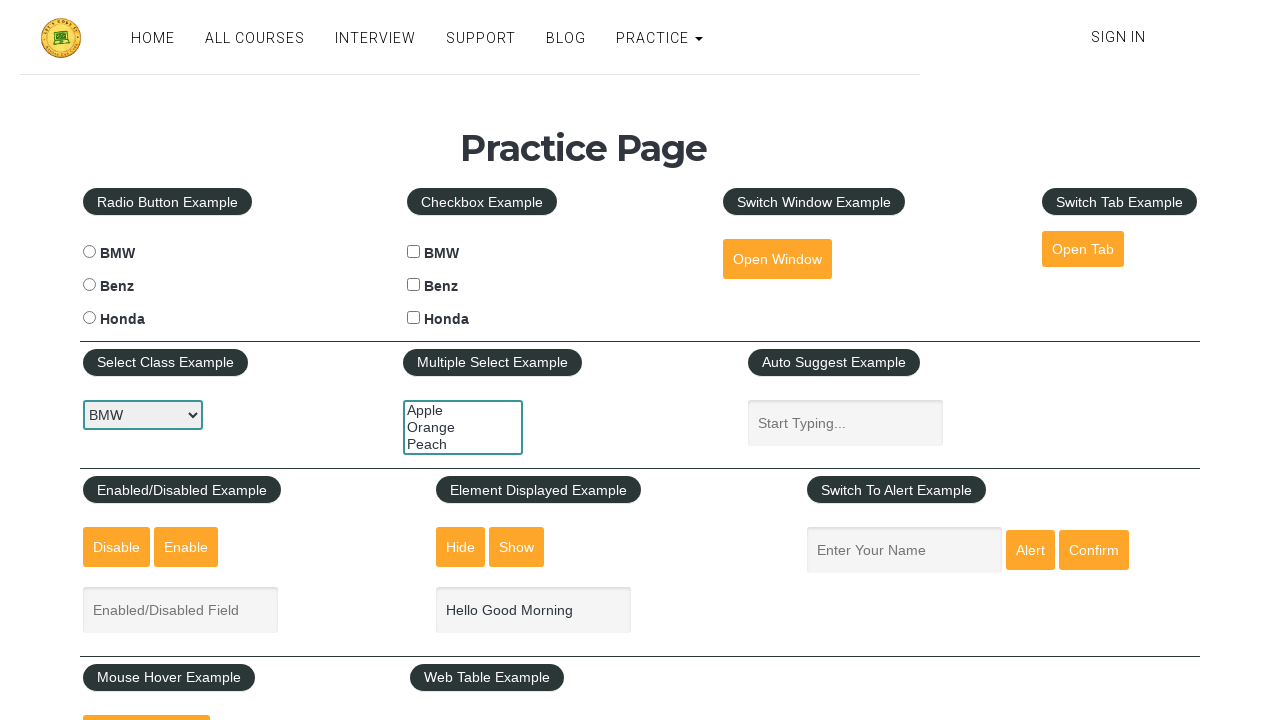

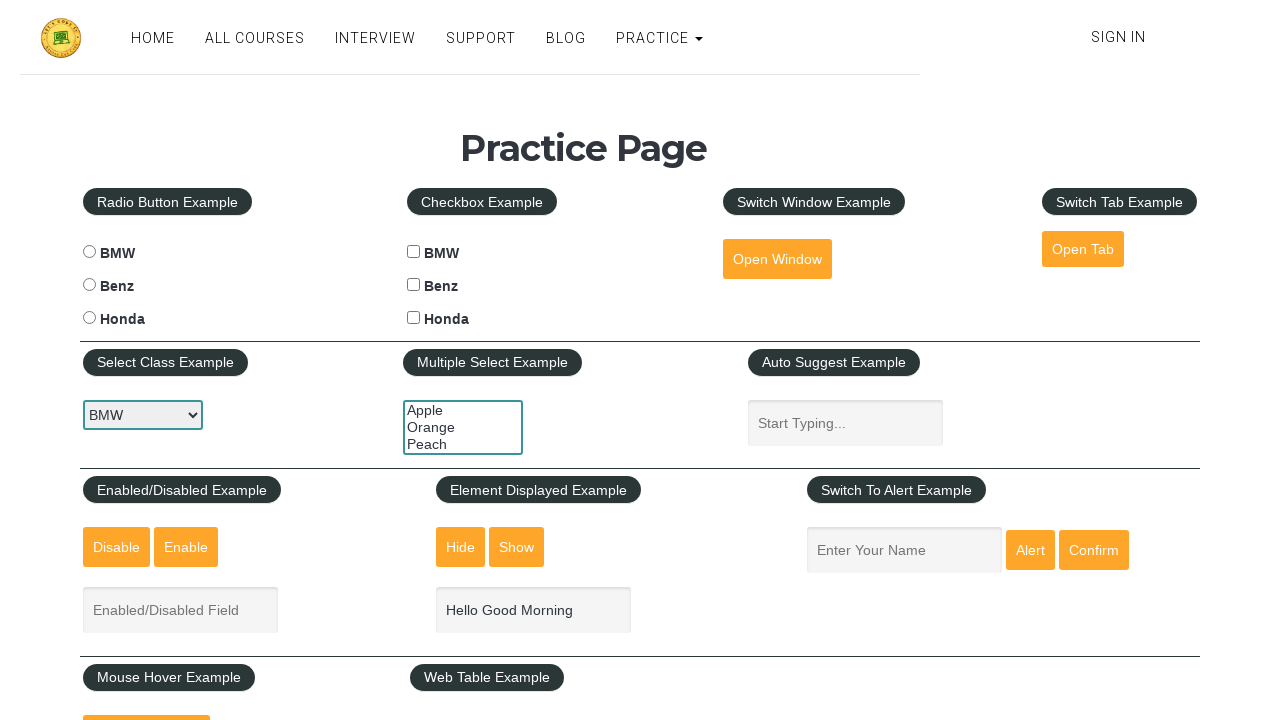